Tests the search functionality on calculator.net by entering a search query for "calorie calculator" in the search input field

Starting URL: https://www.calculator.net/

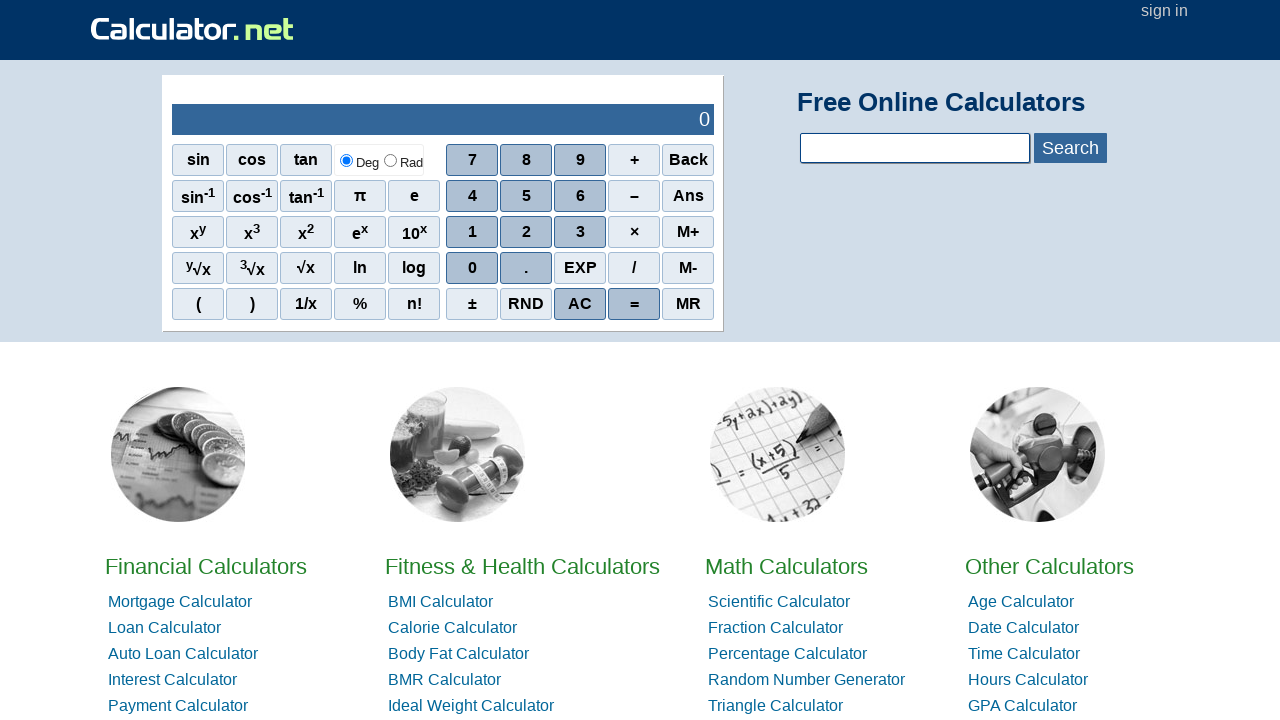

Set viewport size to 1920x1080
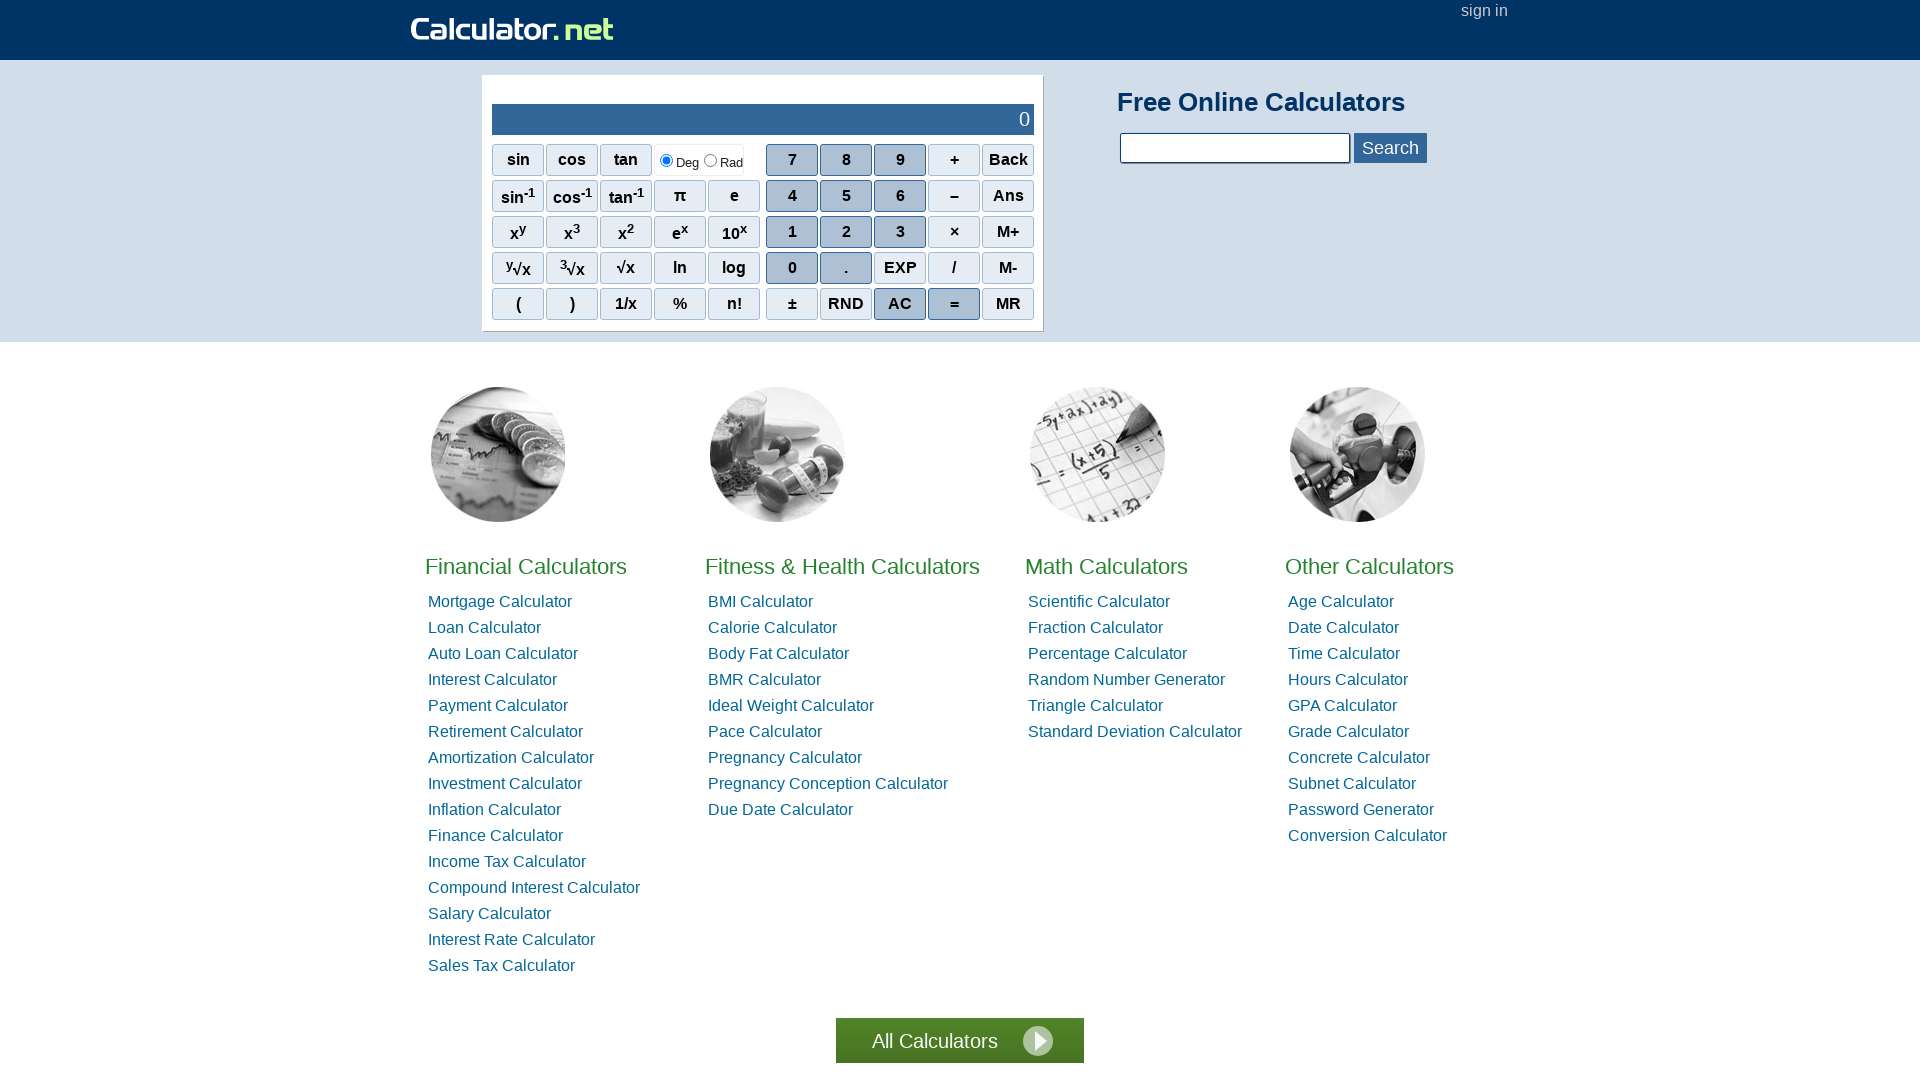

Filled search input field with 'calorie calculator' on input#calcSearchTerm
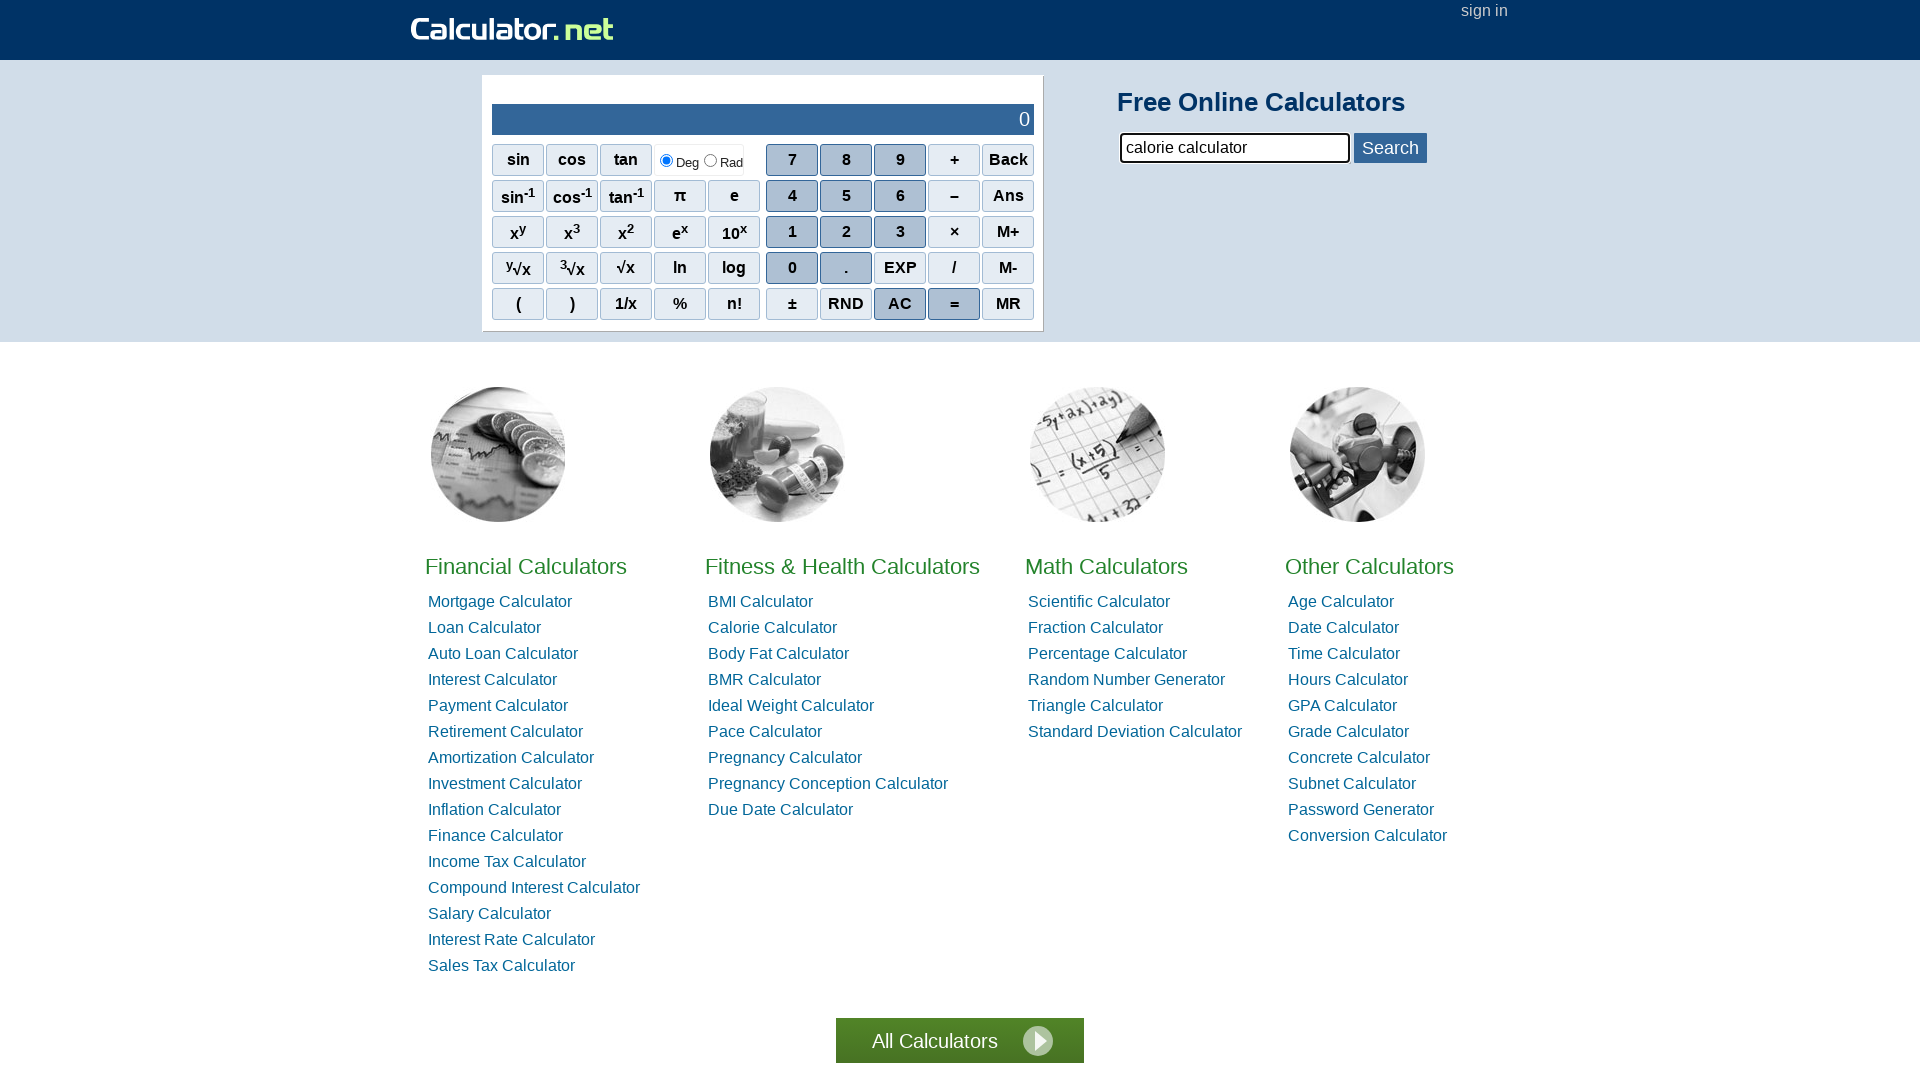

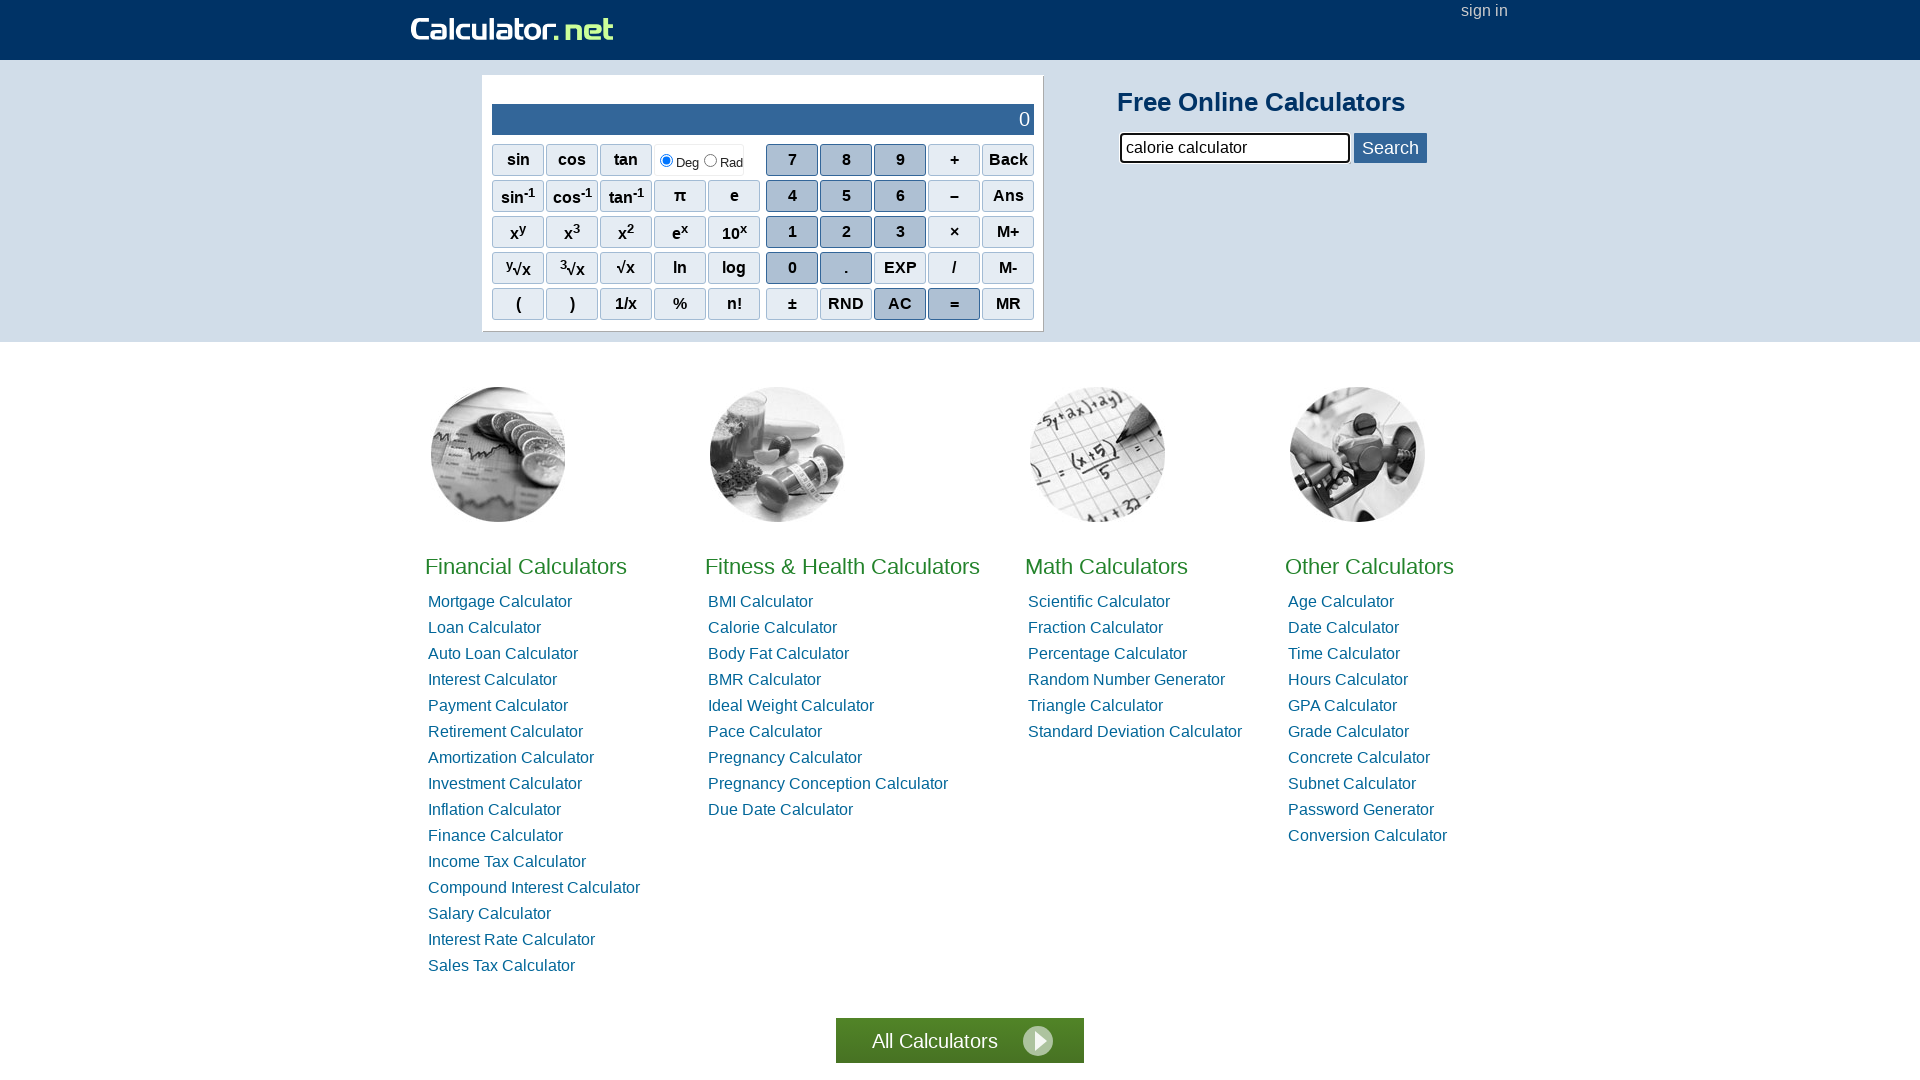